Tests multiple window handling by opening a new window, switching between parent and child windows, and verifying content in each window

Starting URL: https://the-internet.herokuapp.com/windows

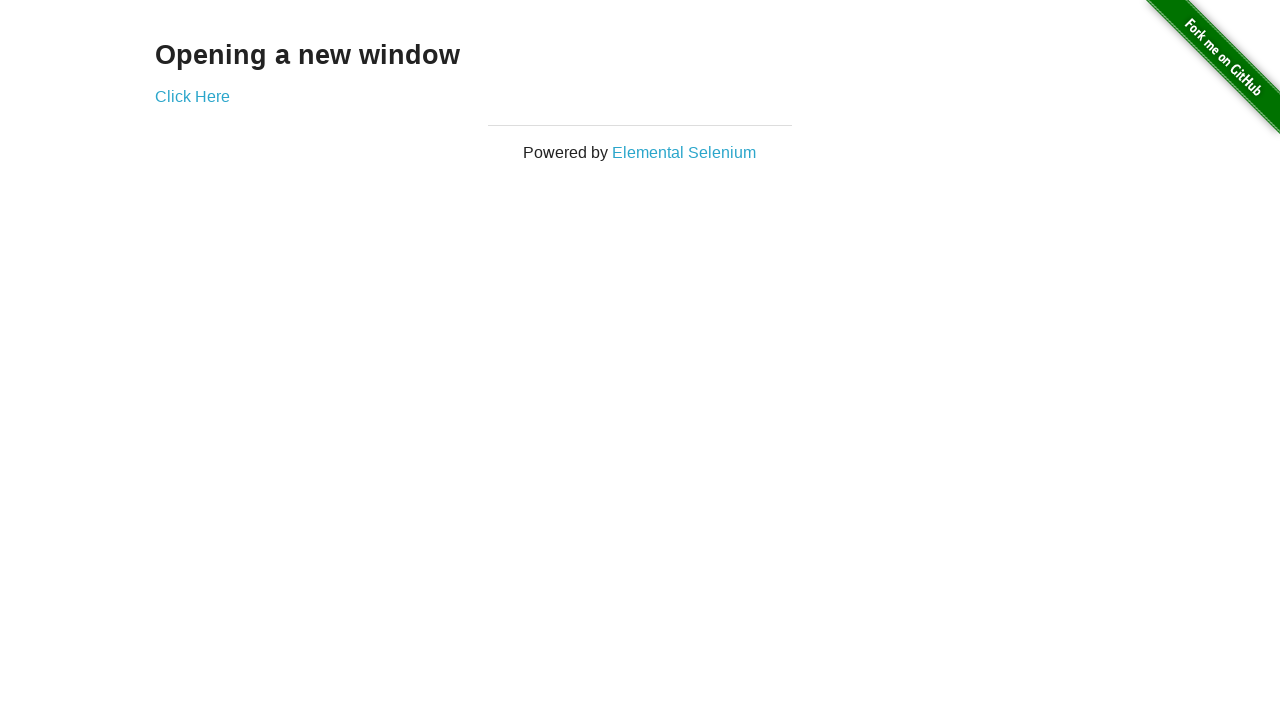

Clicked link to open new window and captured new page object at (192, 96) on a[href='/windows/new']
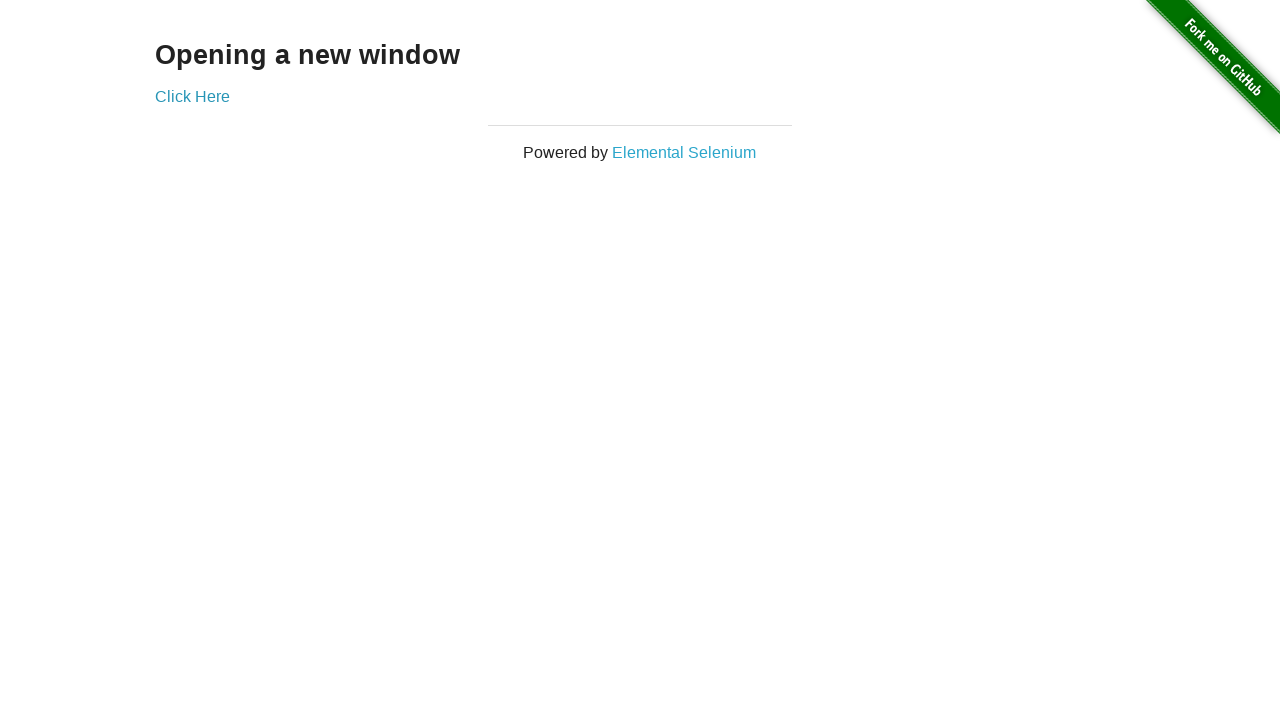

Waited for h3 element to be visible in new window
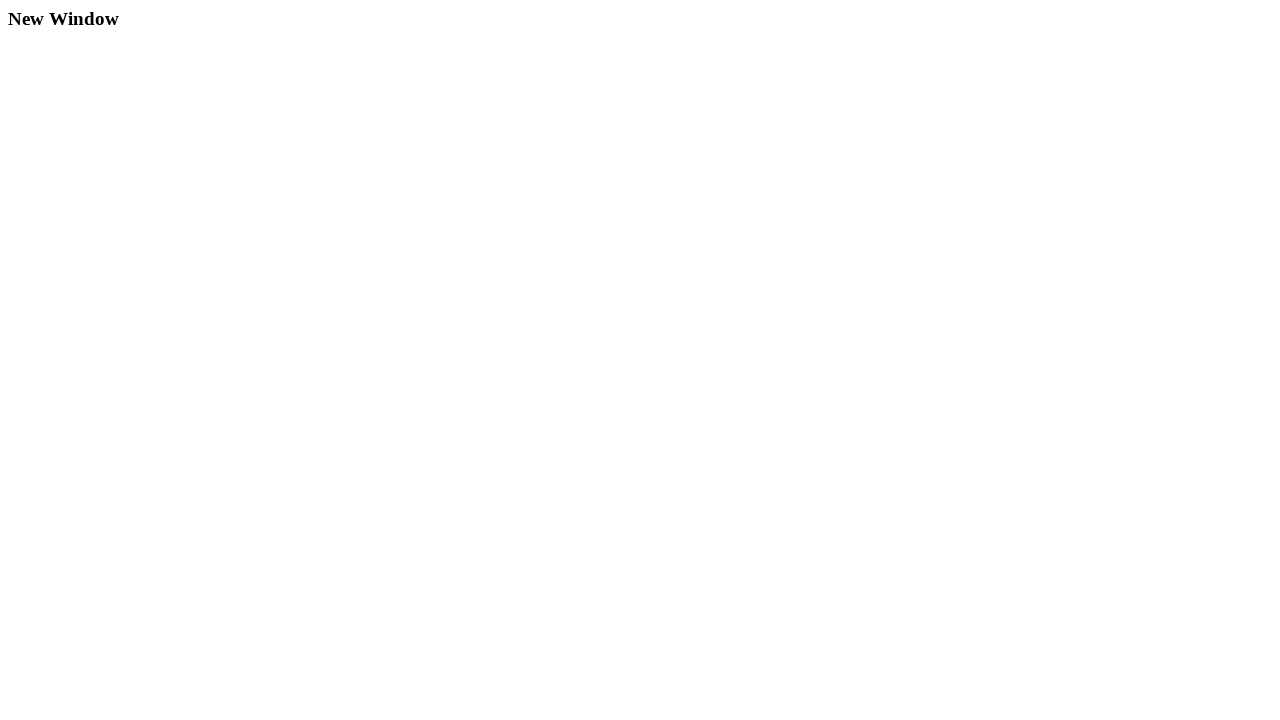

Retrieved text from new window: 'New Window'
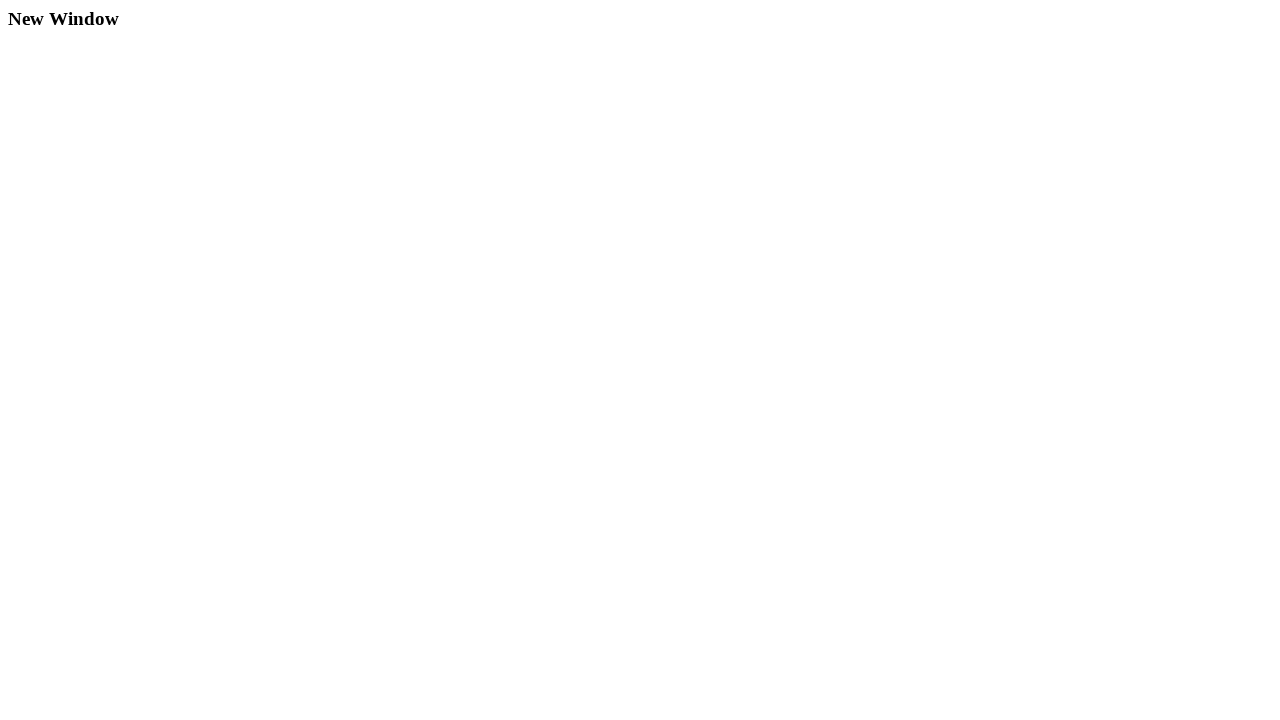

Retrieved text from parent window: 'Opening a new window'
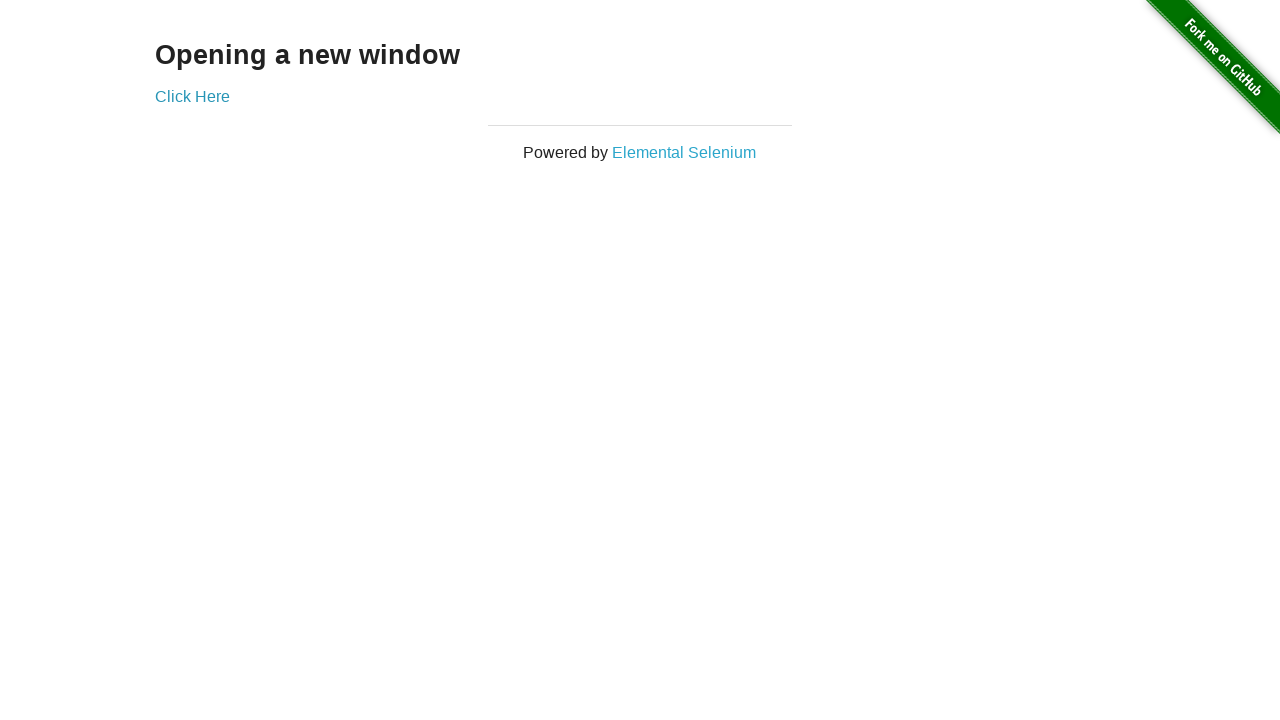

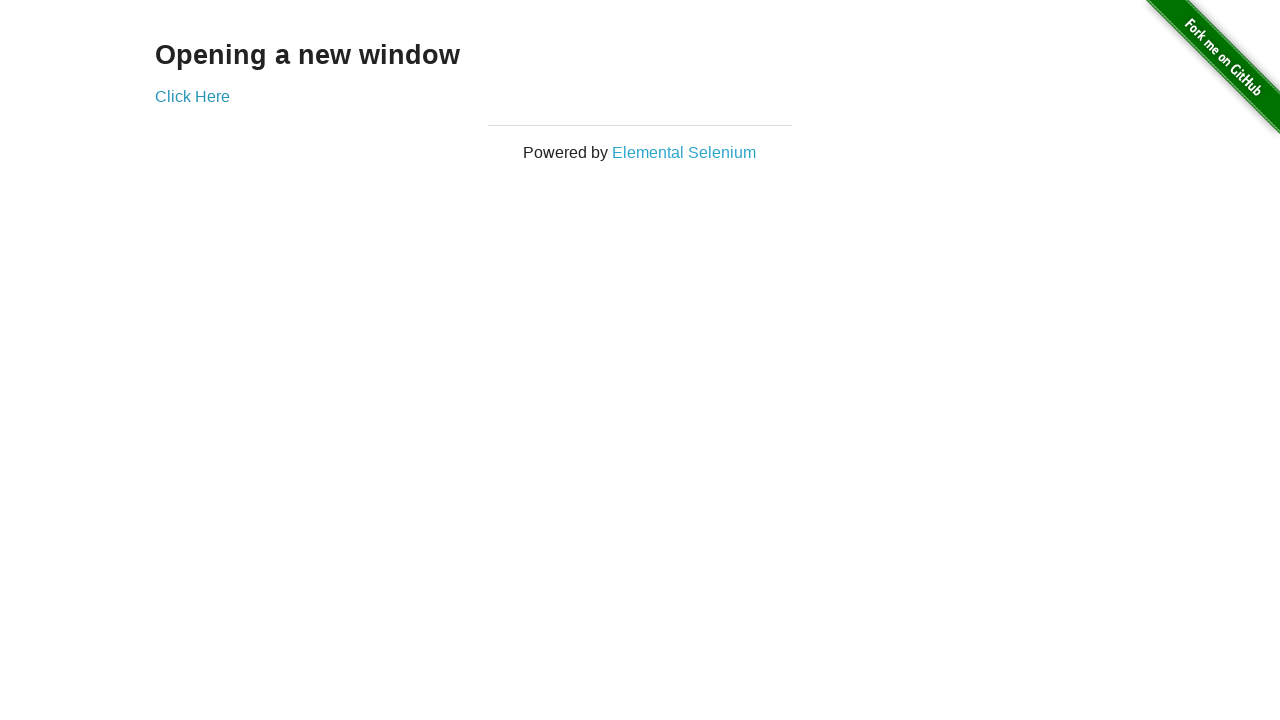